Tests form submission on W3Schools by switching to an iframe, clearing and filling first name and last name fields, then submitting the form and verifying the result.

Starting URL: https://www.w3schools.com/html/tryit.asp?filename=tryhtml_form_submit

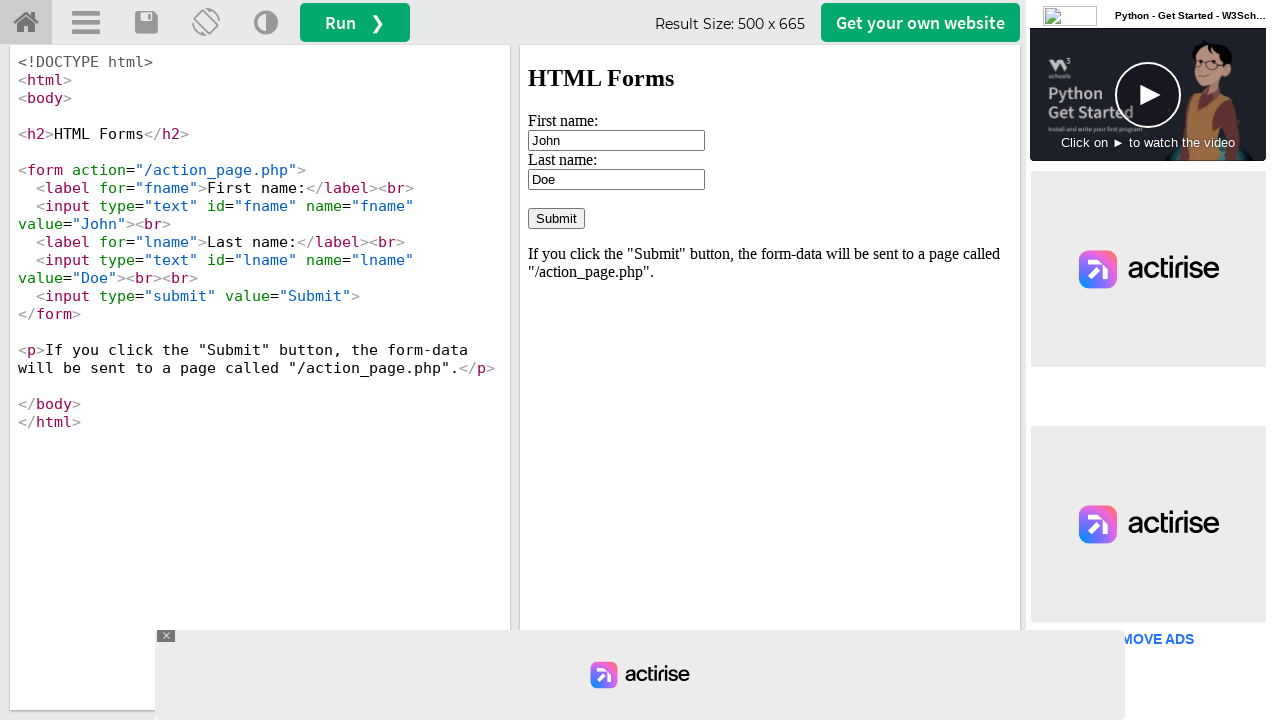

Located iframe with id 'iframeResult' containing the form
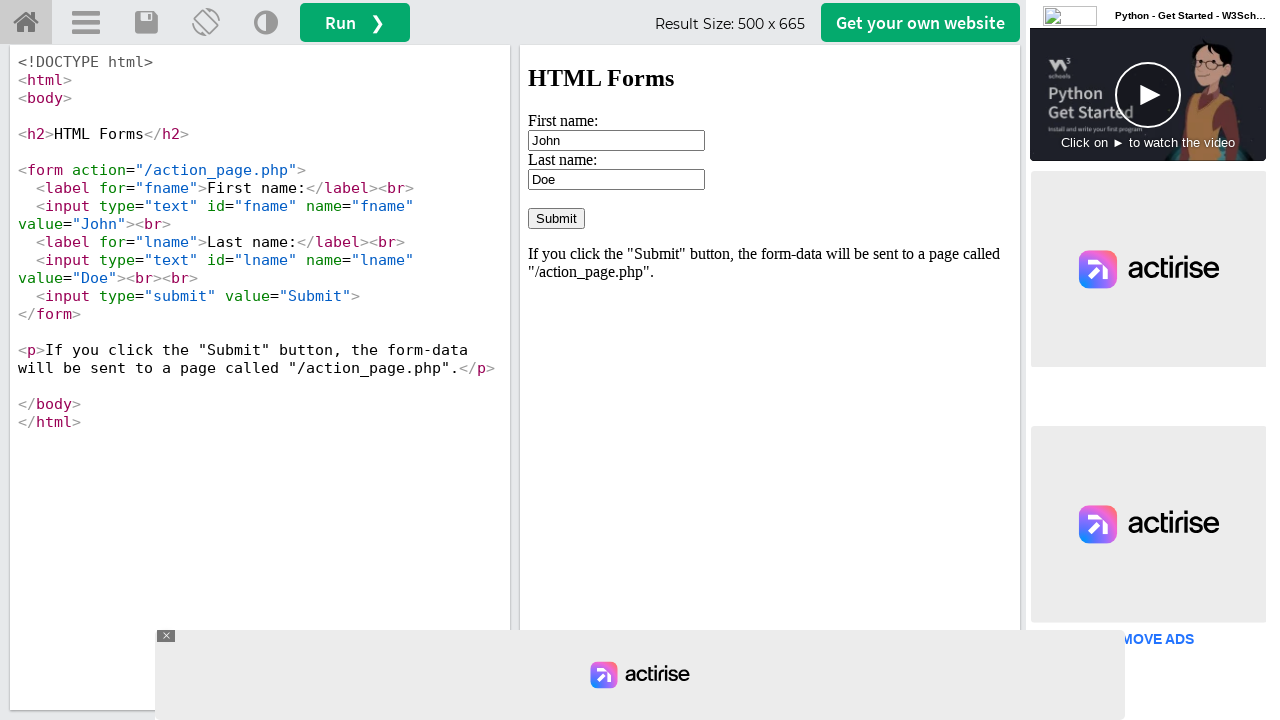

Cleared first name field on #iframeResult >> internal:control=enter-frame >> #fname
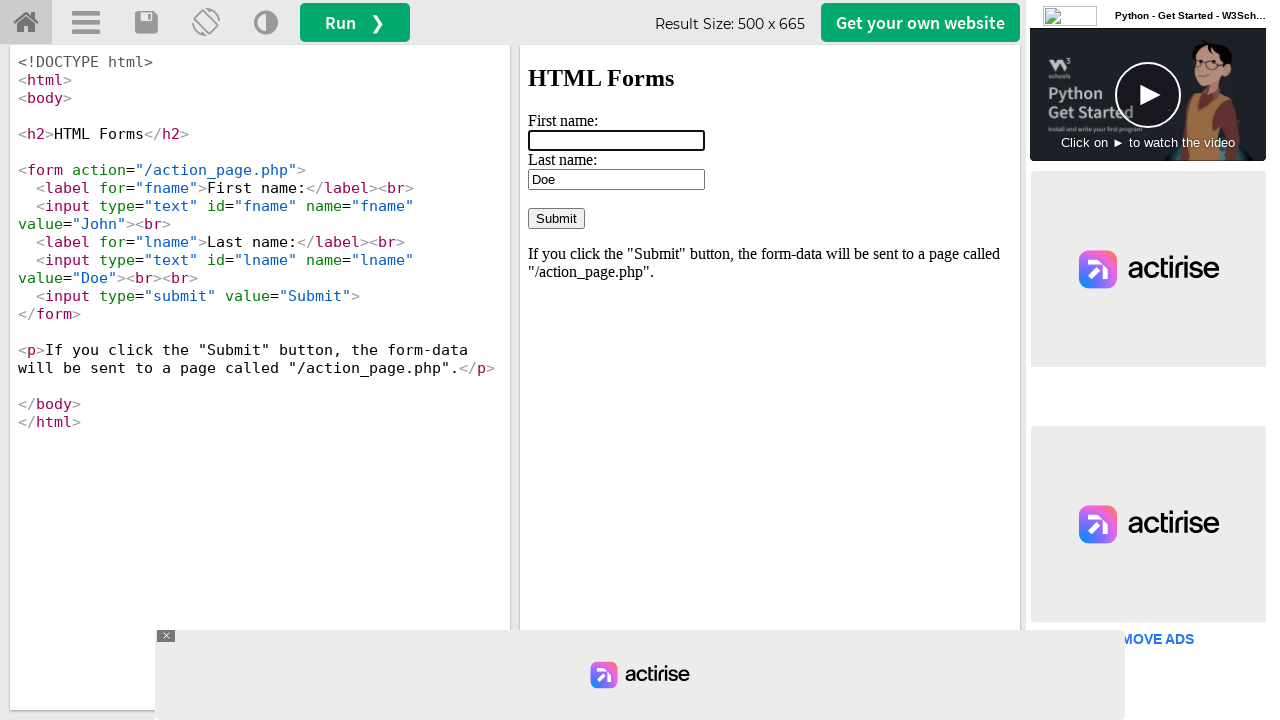

Filled first name field with 'mo' on #iframeResult >> internal:control=enter-frame >> #fname
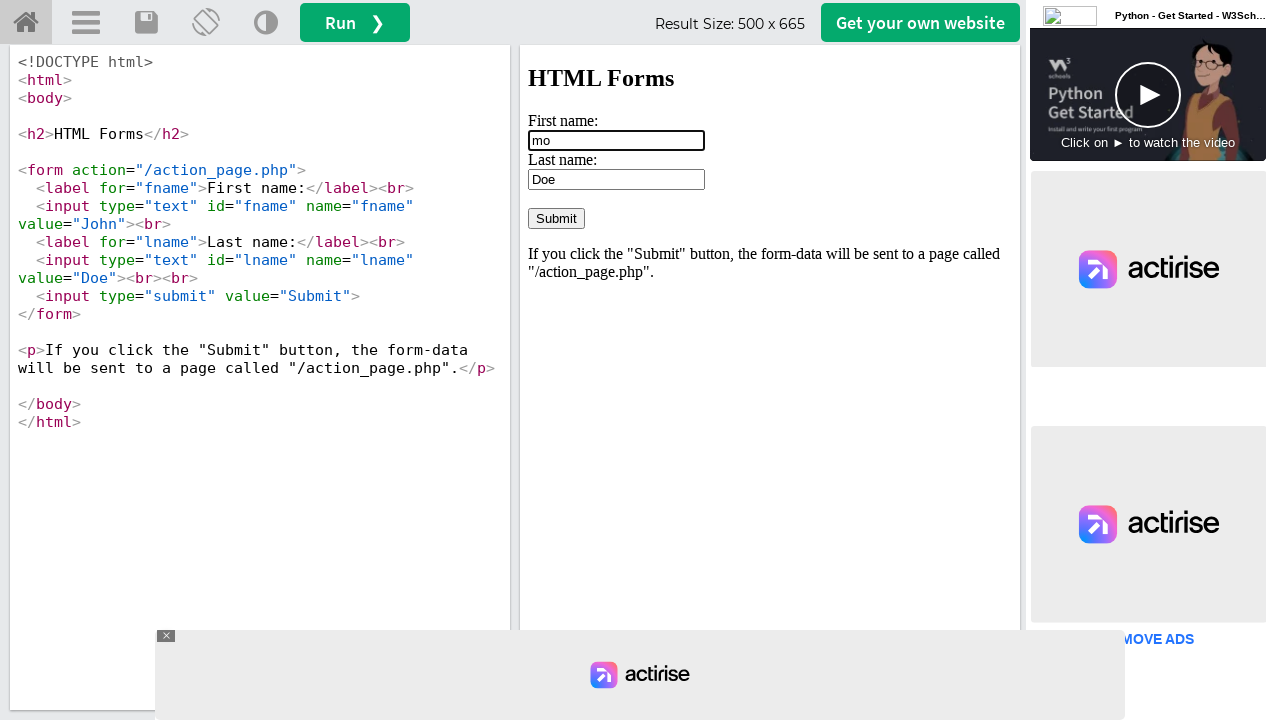

Cleared last name field on #iframeResult >> internal:control=enter-frame >> #lname
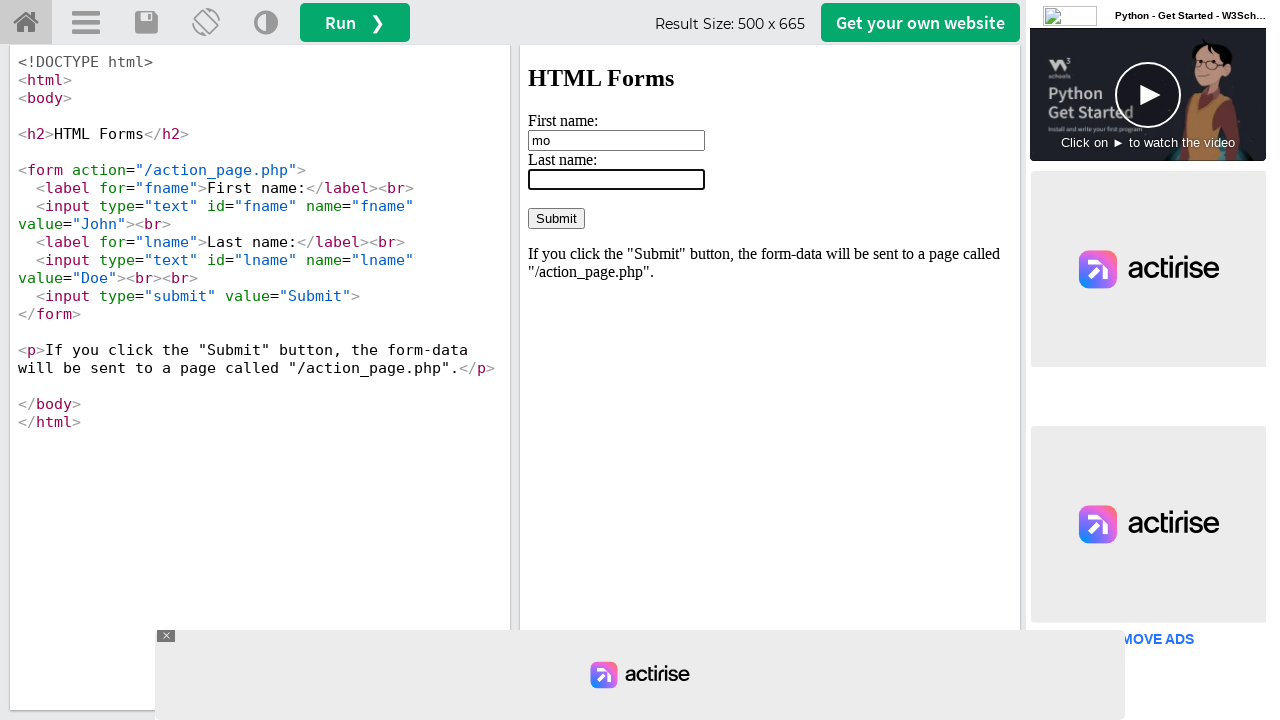

Filled last name field with 'yoda' on #iframeResult >> internal:control=enter-frame >> #lname
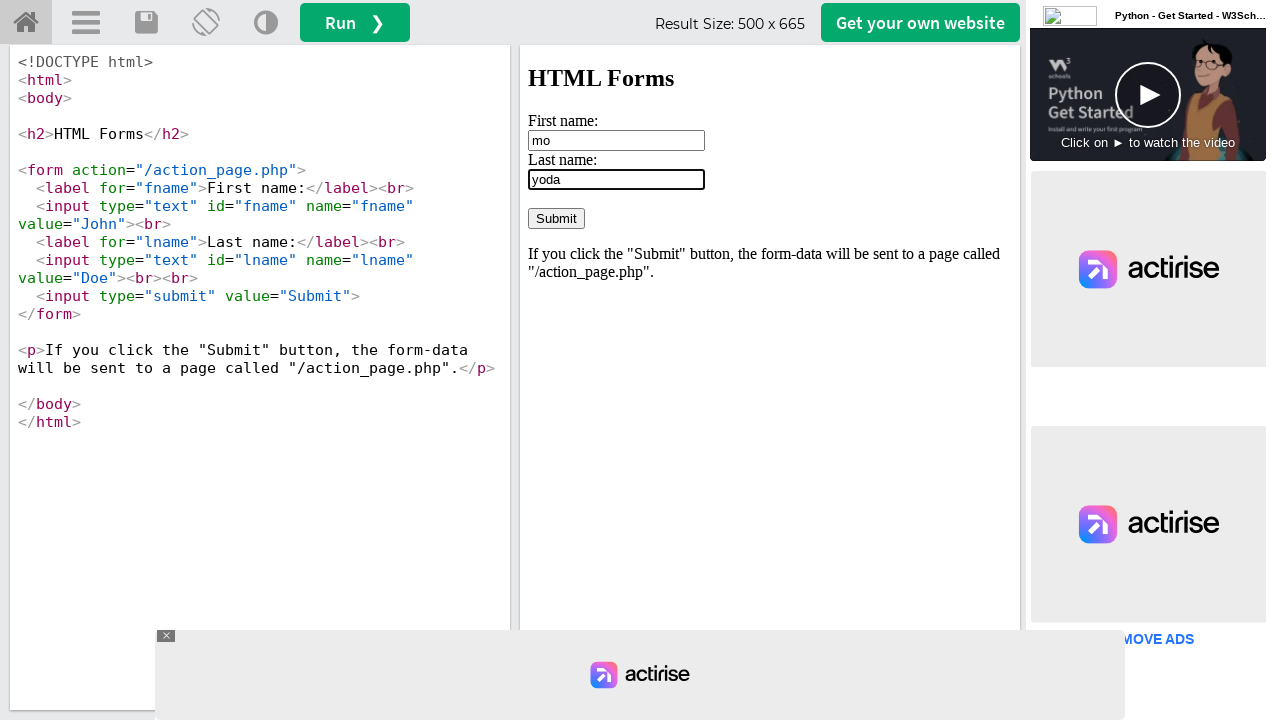

Clicked form submit button at (556, 218) on #iframeResult >> internal:control=enter-frame >> input[type='submit']
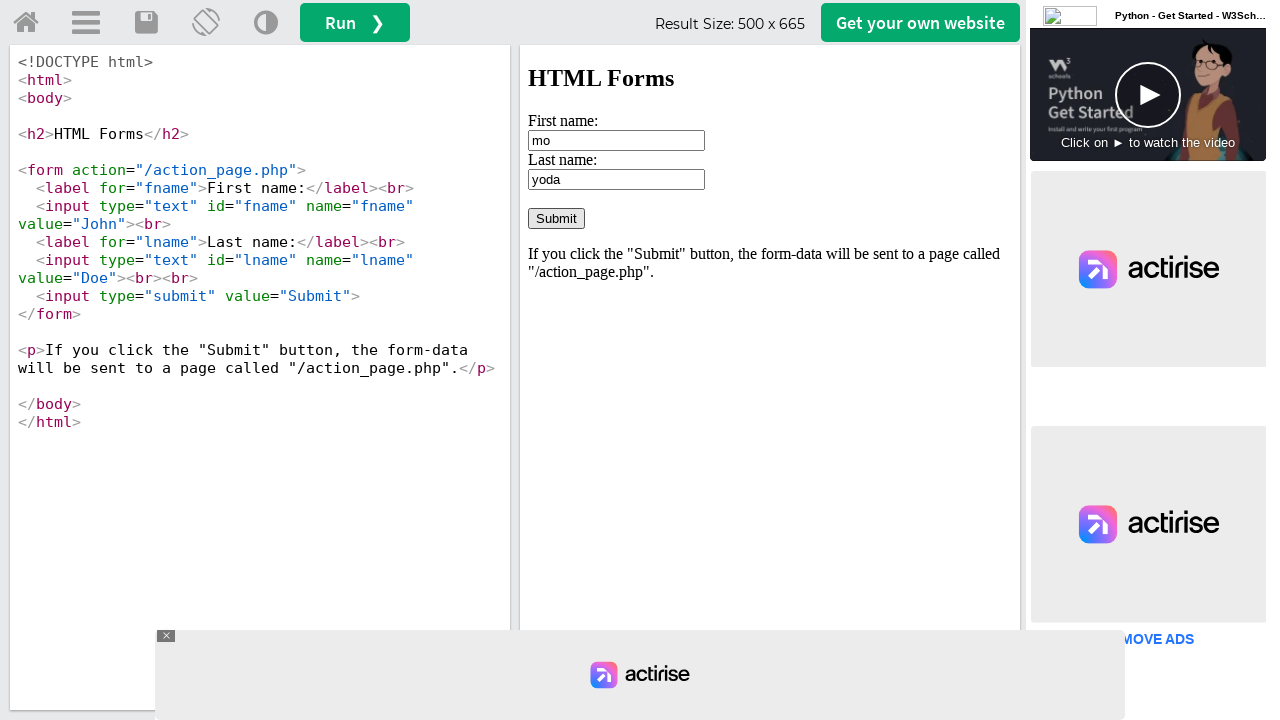

Waited 2000ms for form result to appear
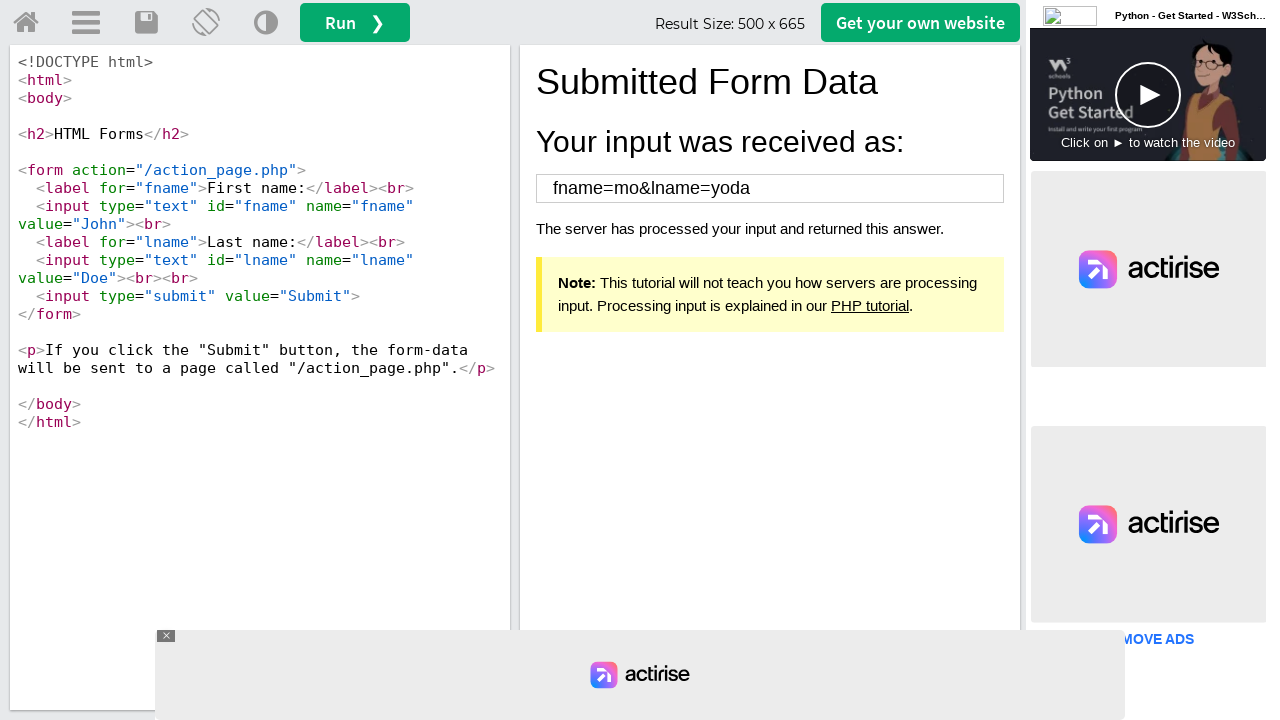

Retrieved form submission result text
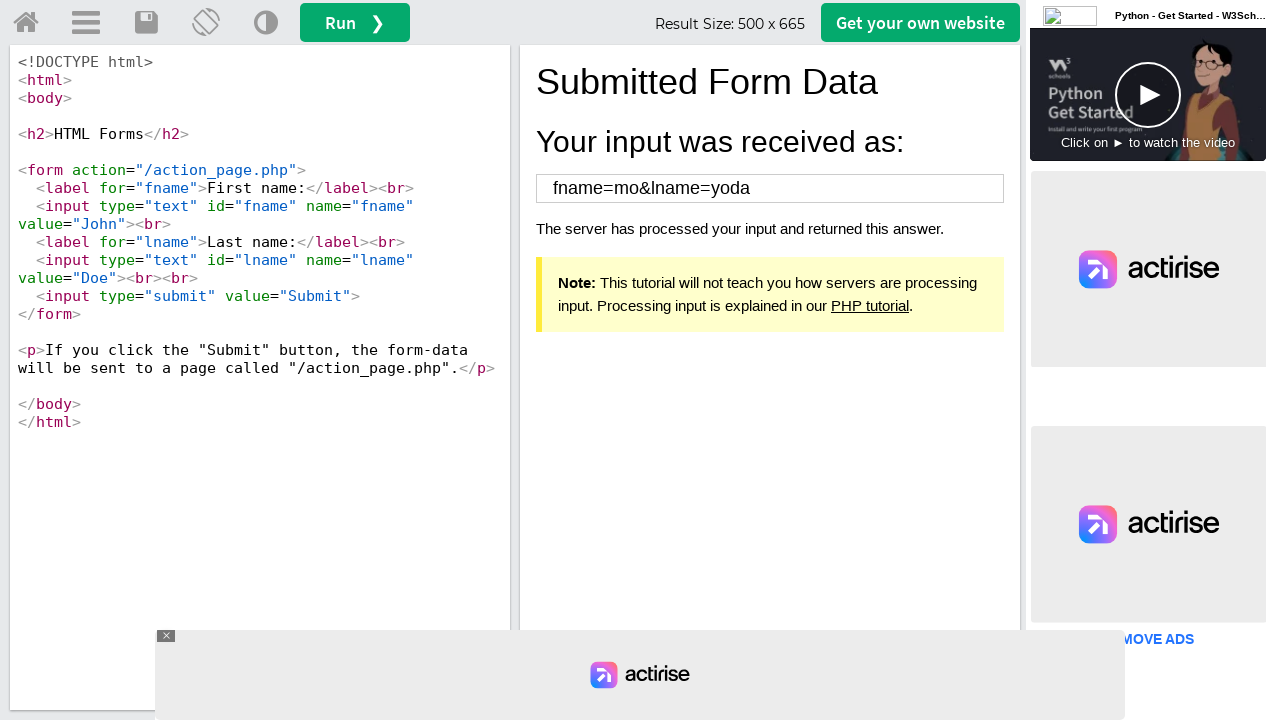

Printed form submission result: Note: This tutorial will not teach you how servers are processing input.
Processing input is explained in our PHP tutorial.
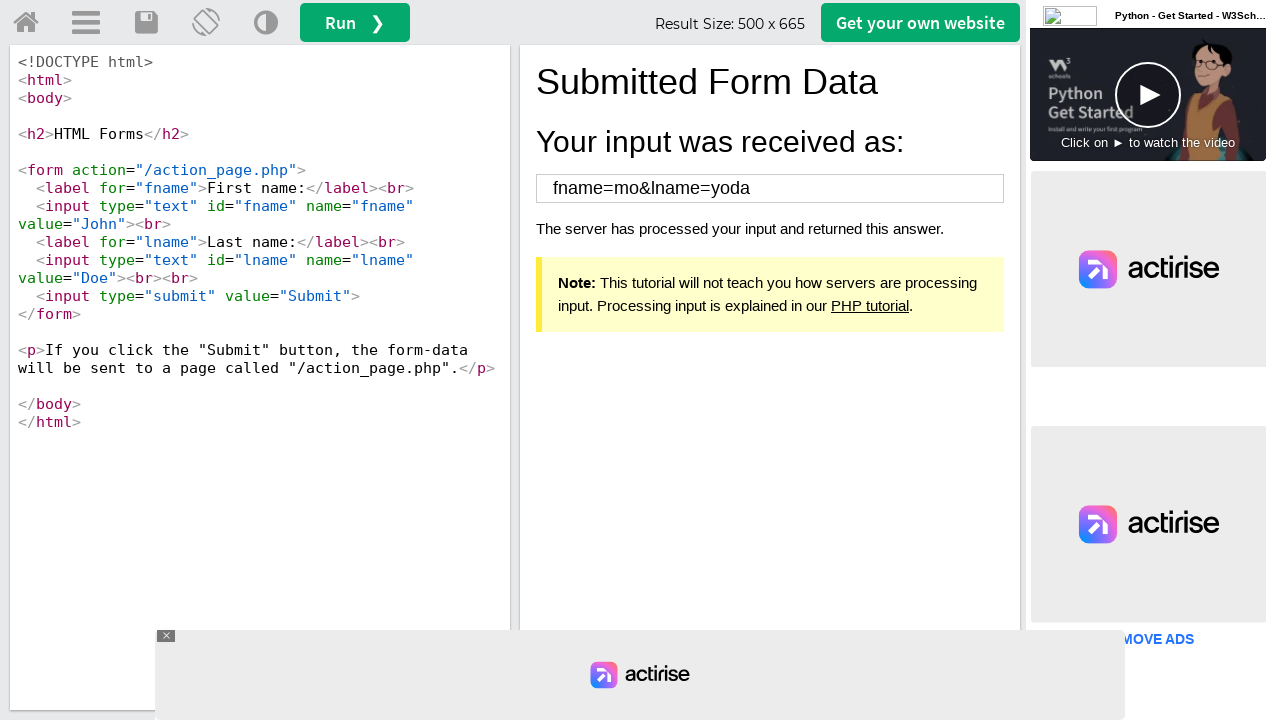

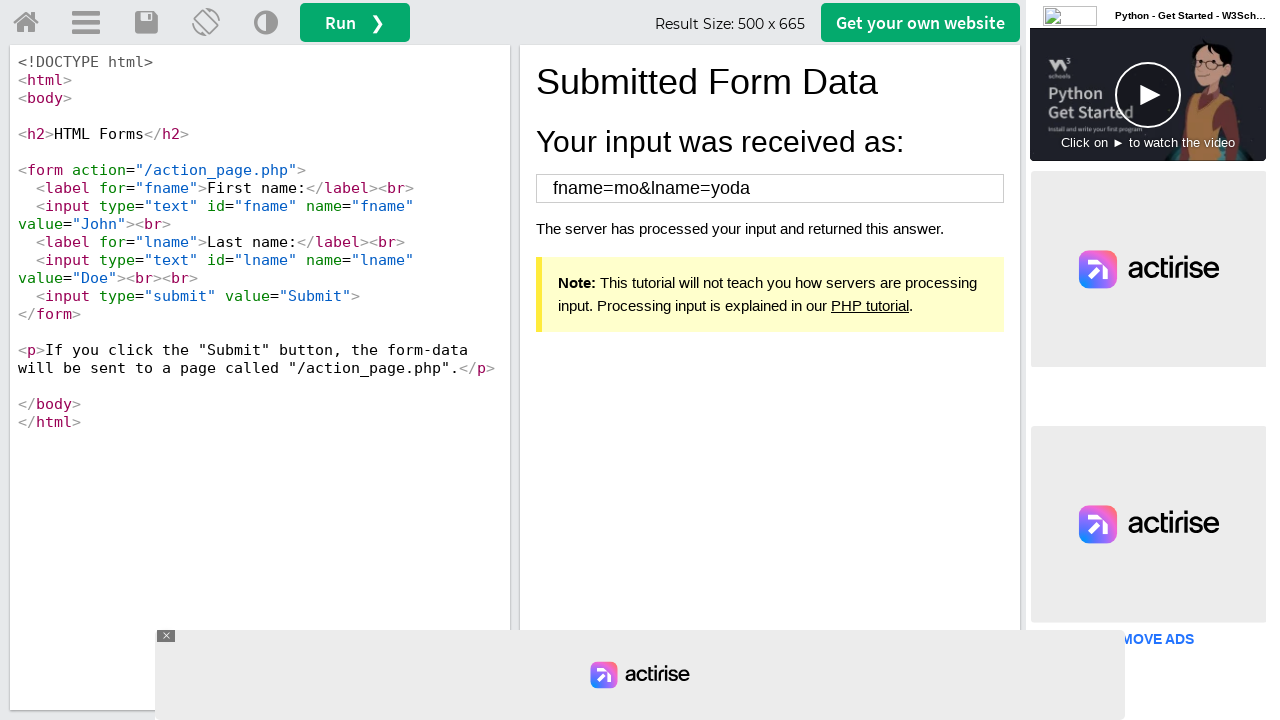